Tests floating menu functionality by navigating to the page, scrolling down, and verifying the menu remains visible

Starting URL: https://the-internet.herokuapp.com/

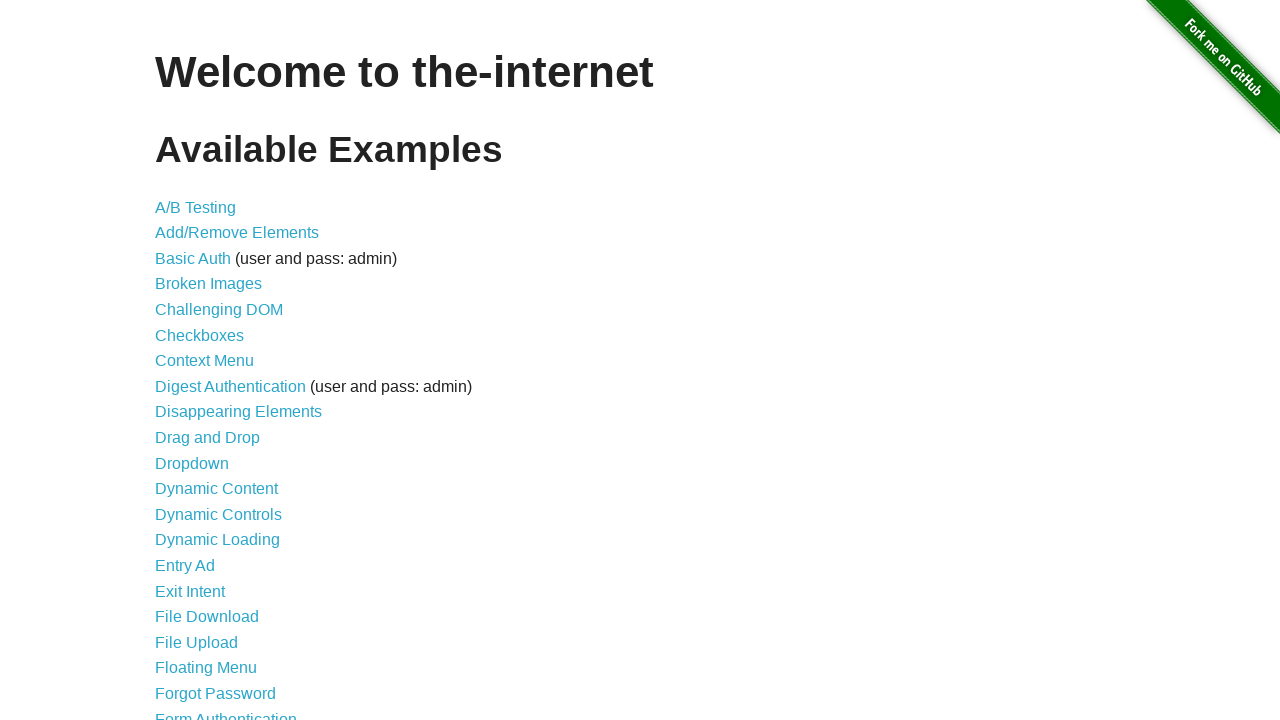

Waited for Floating Menu link to be available
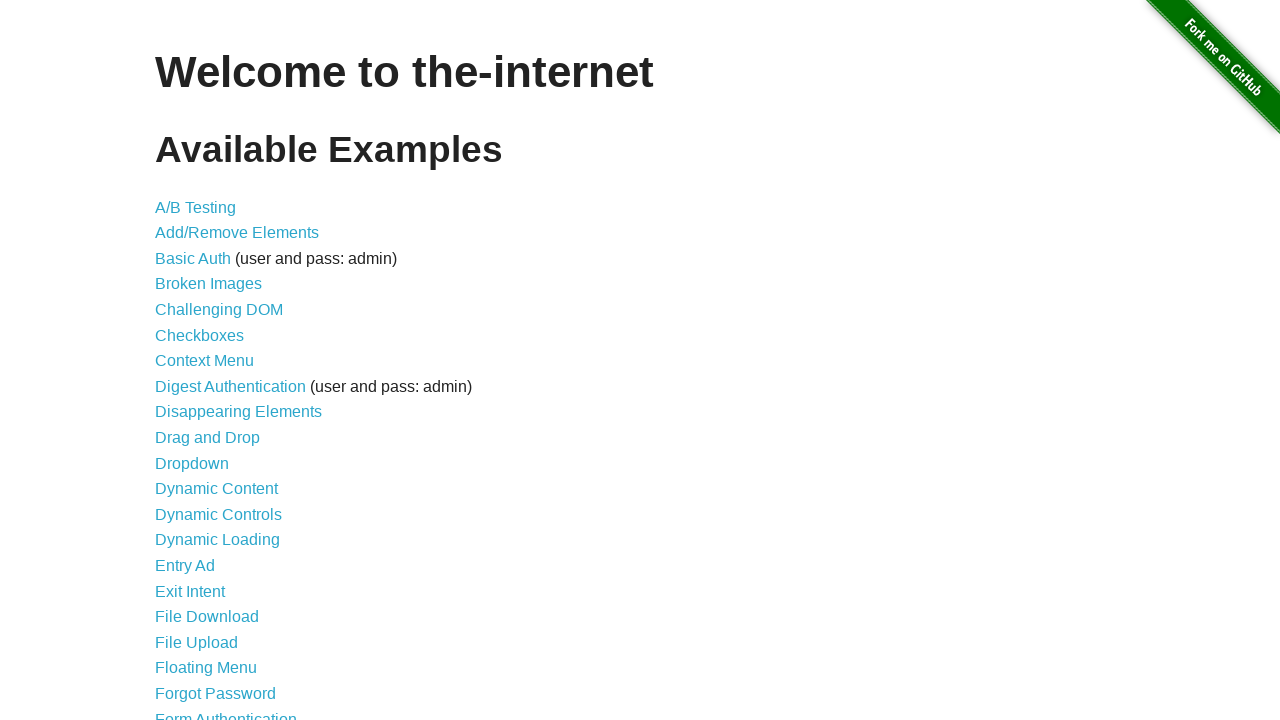

Clicked on Floating Menu link at (206, 668) on a[href='/floating_menu']
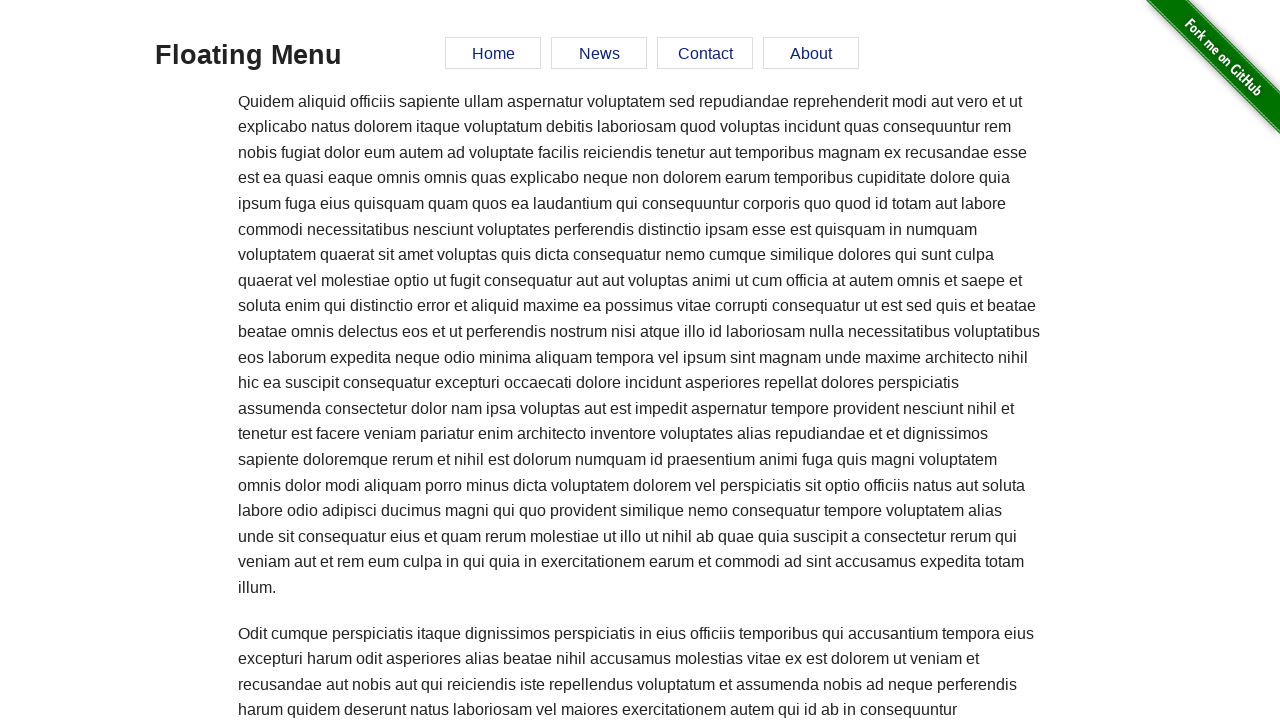

Floating menu element loaded on page
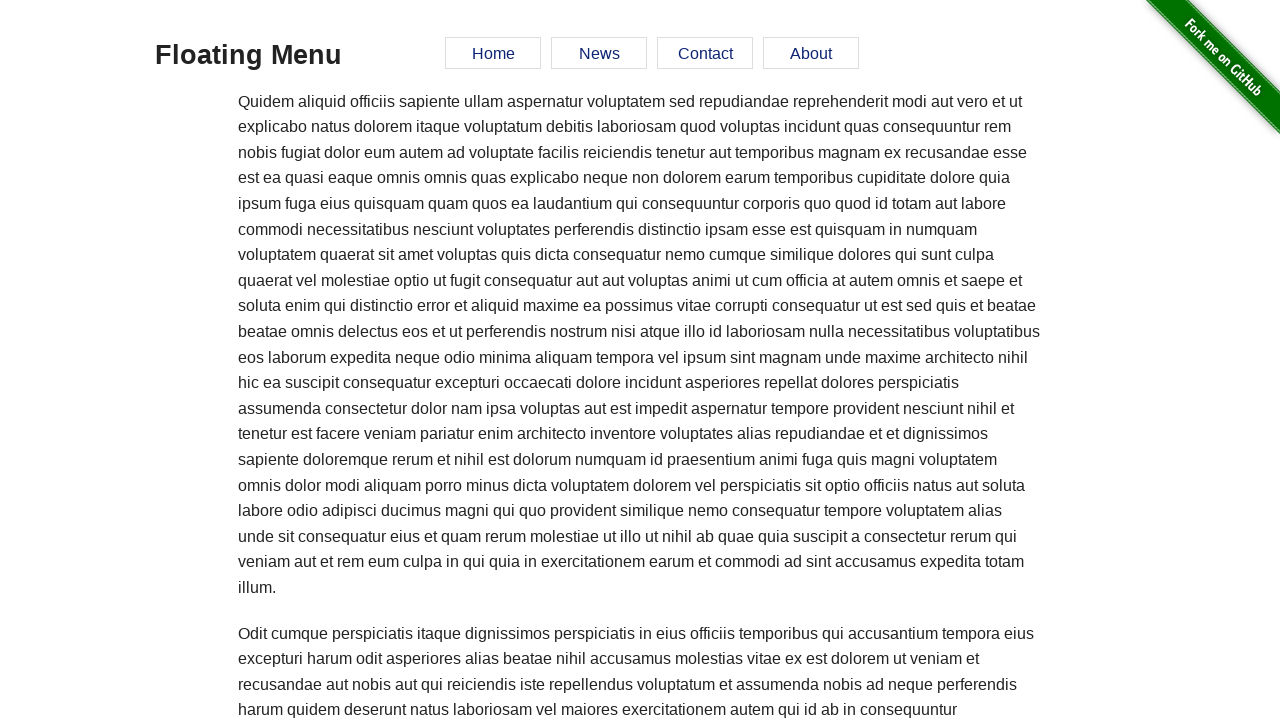

Scrolled down to bottom of page
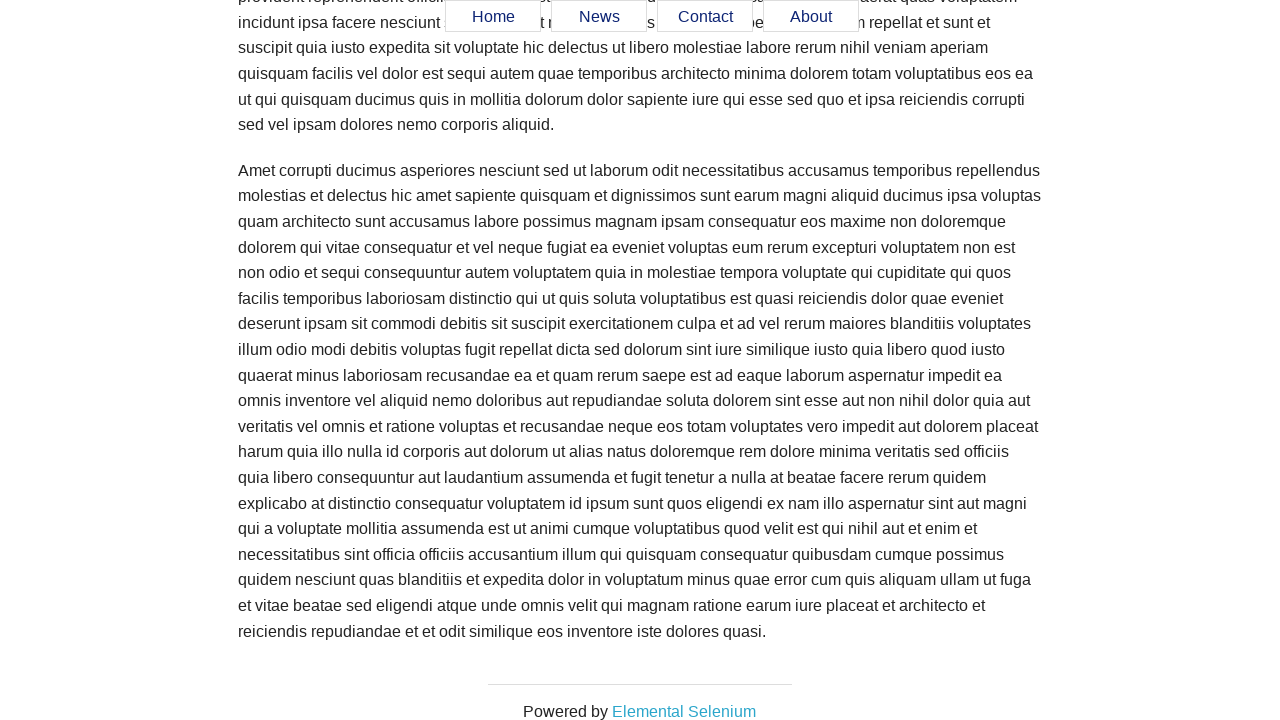

Verified floating menu remains visible after scrolling
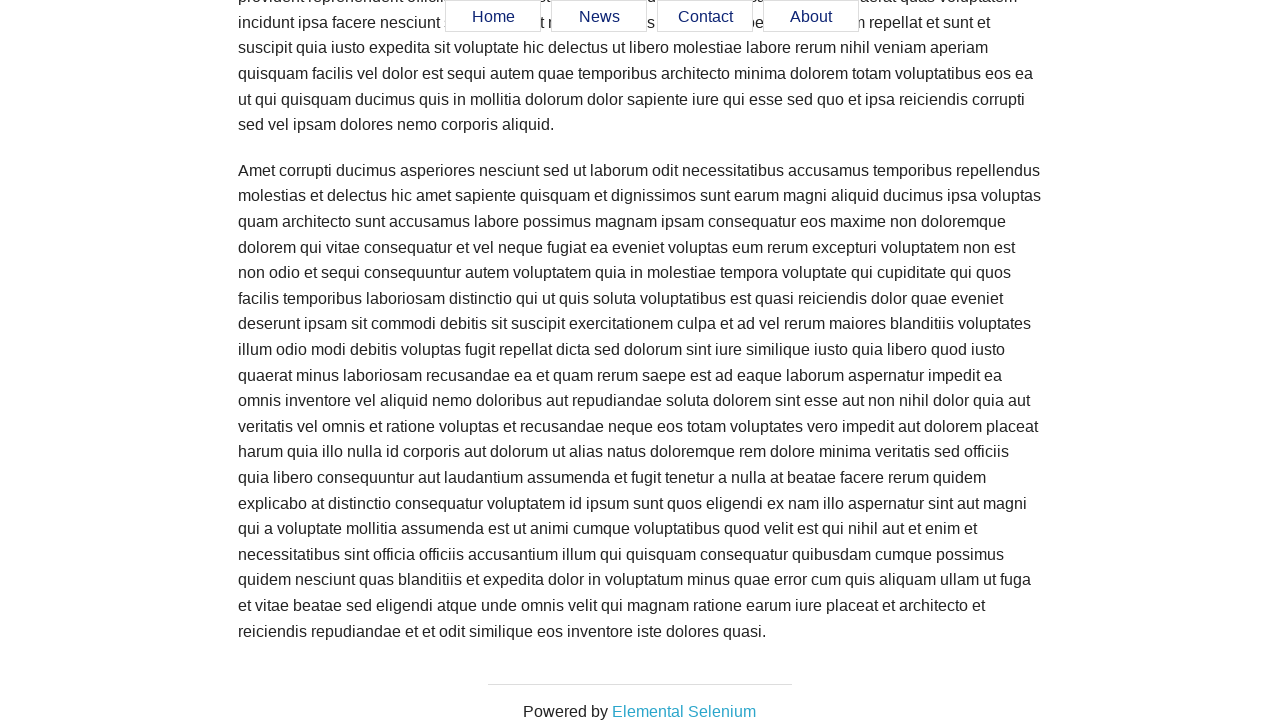

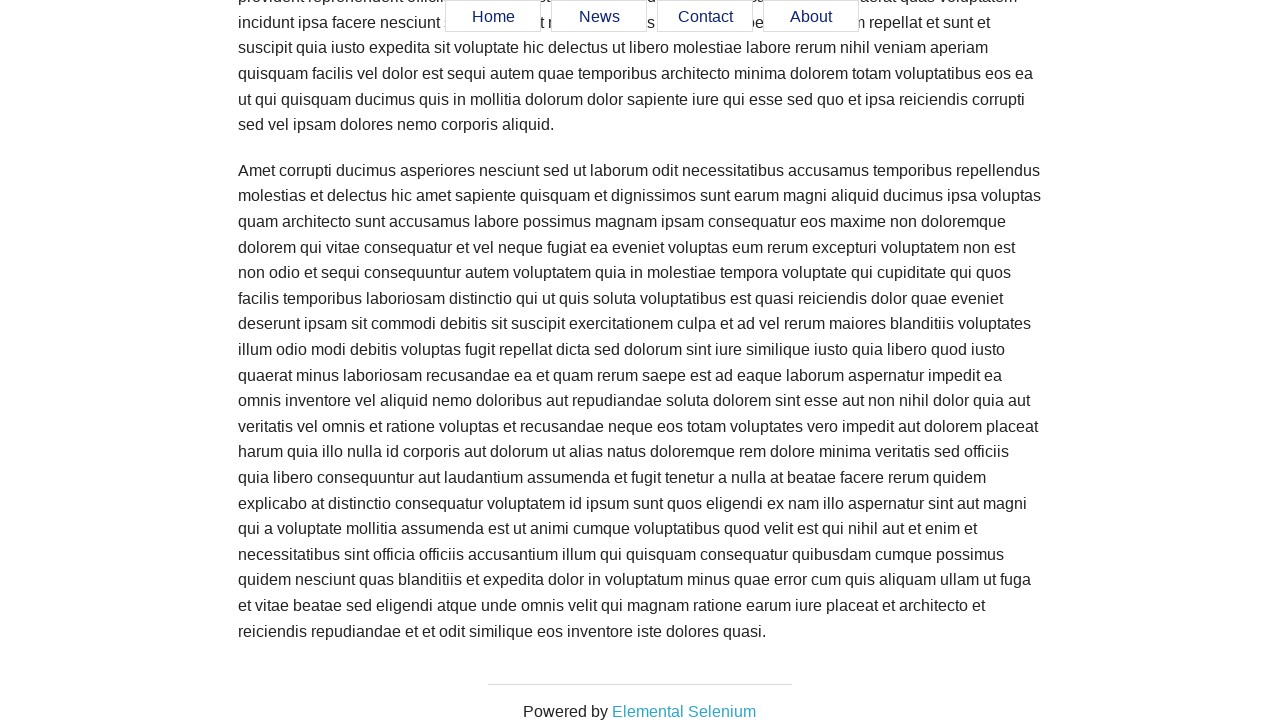